Finds all checkboxes on the page and clicks any that are unchecked to ensure all checkboxes become checked

Starting URL: https://the-internet.herokuapp.com/checkboxes

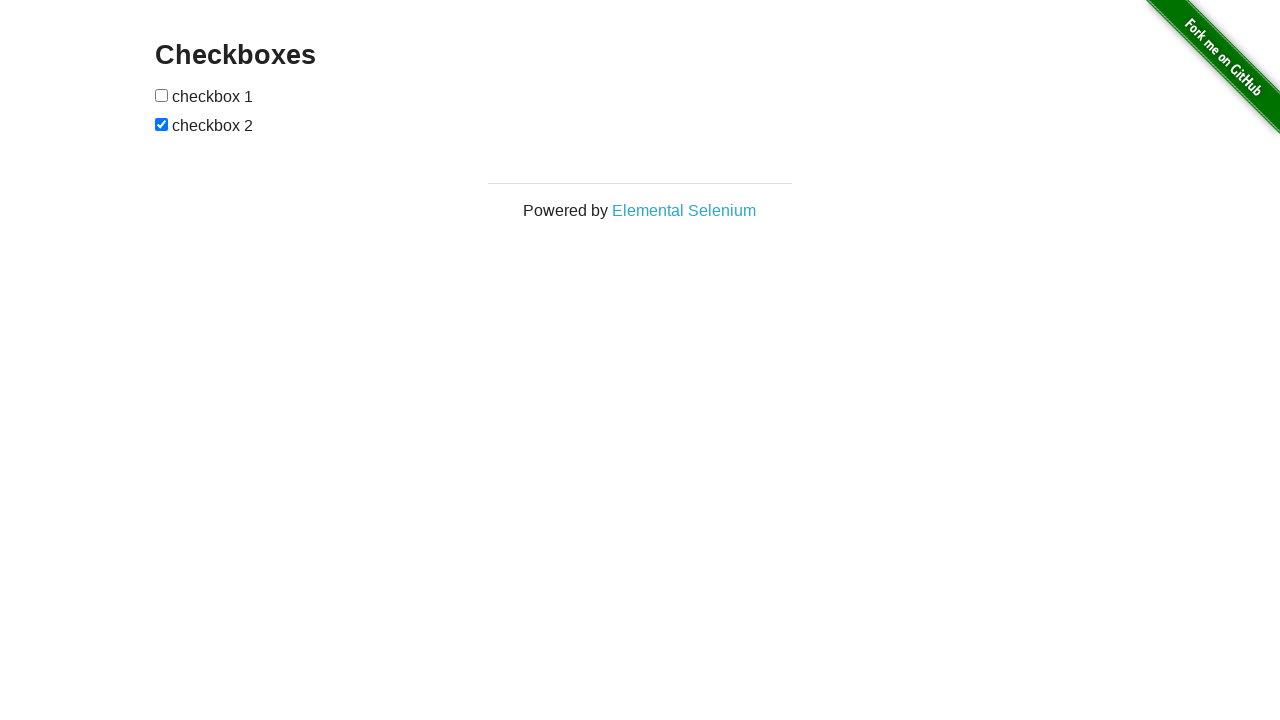

Waited for checkboxes to be visible on the page
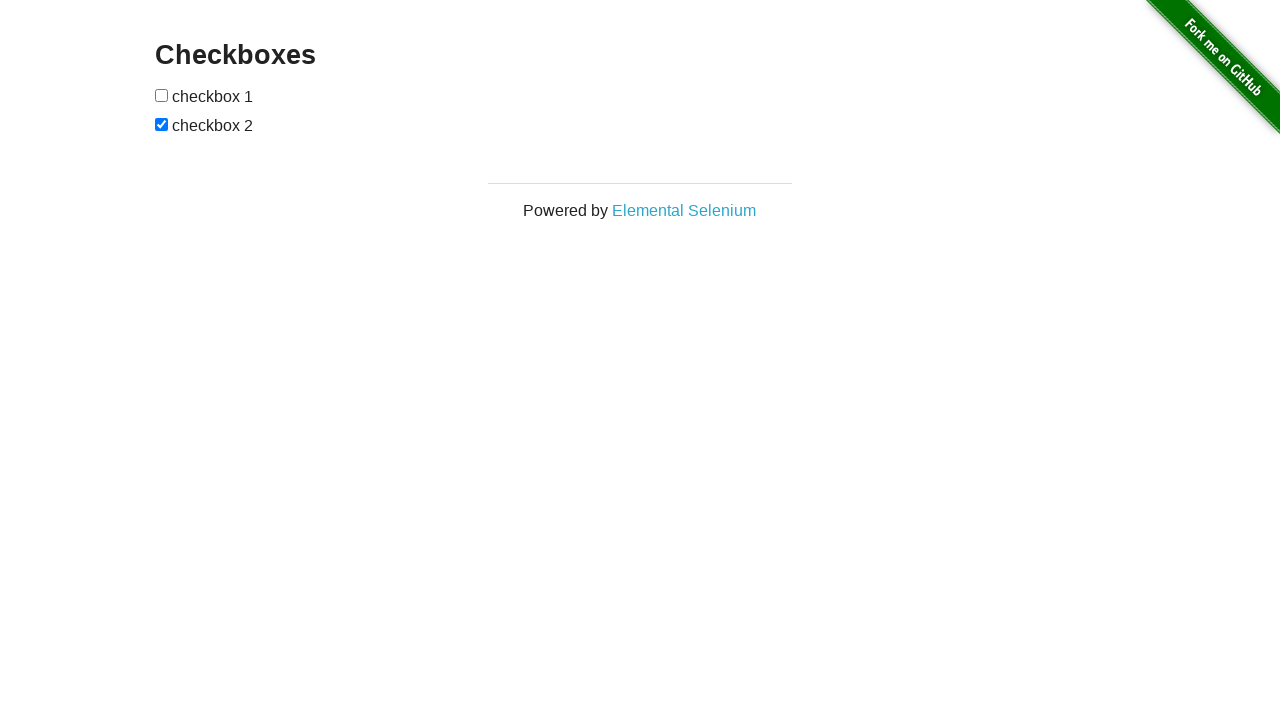

Located all checkbox elements on the page
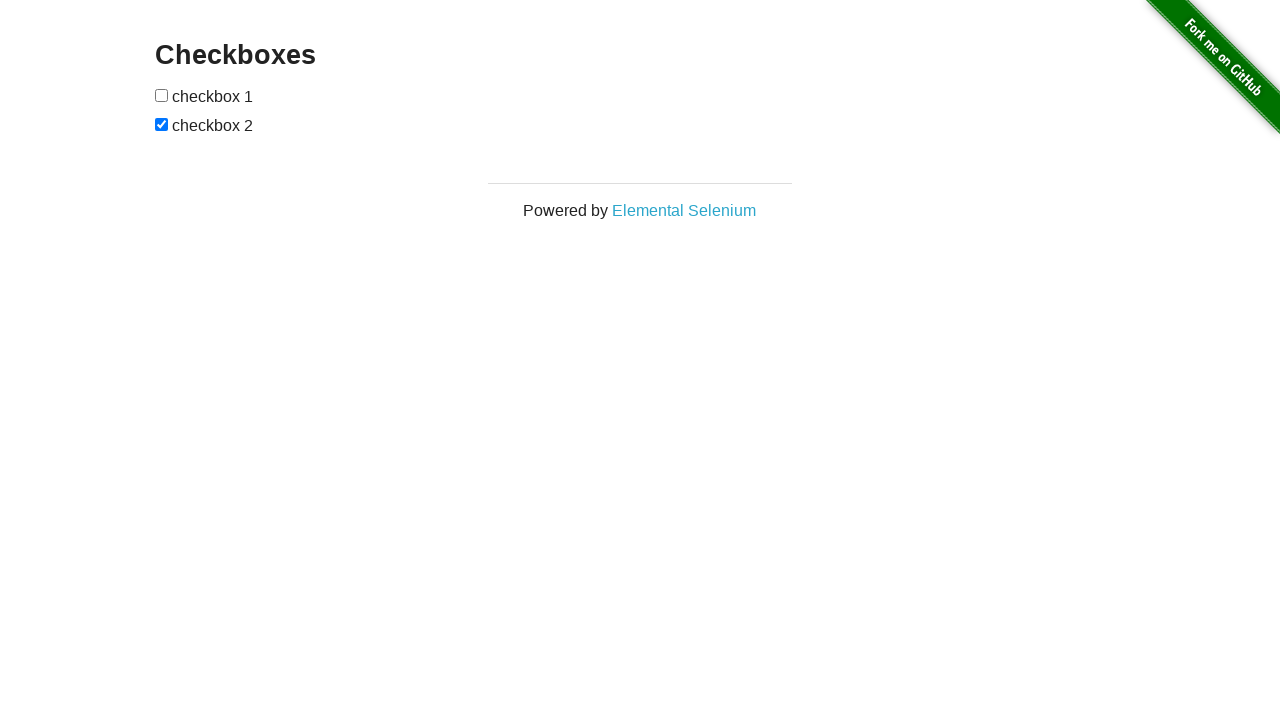

Found 2 checkboxes on the page
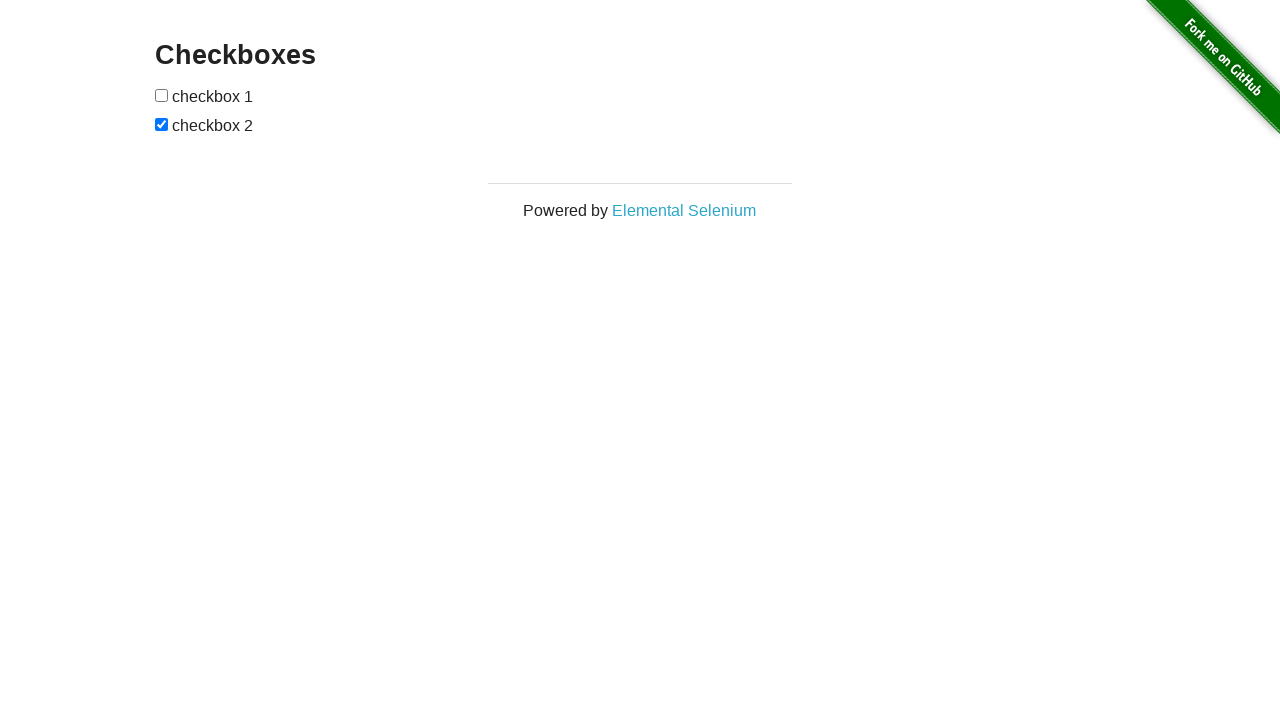

Clicked unchecked checkbox 0 to check it at (162, 95) on input[type='checkbox'] >> nth=0
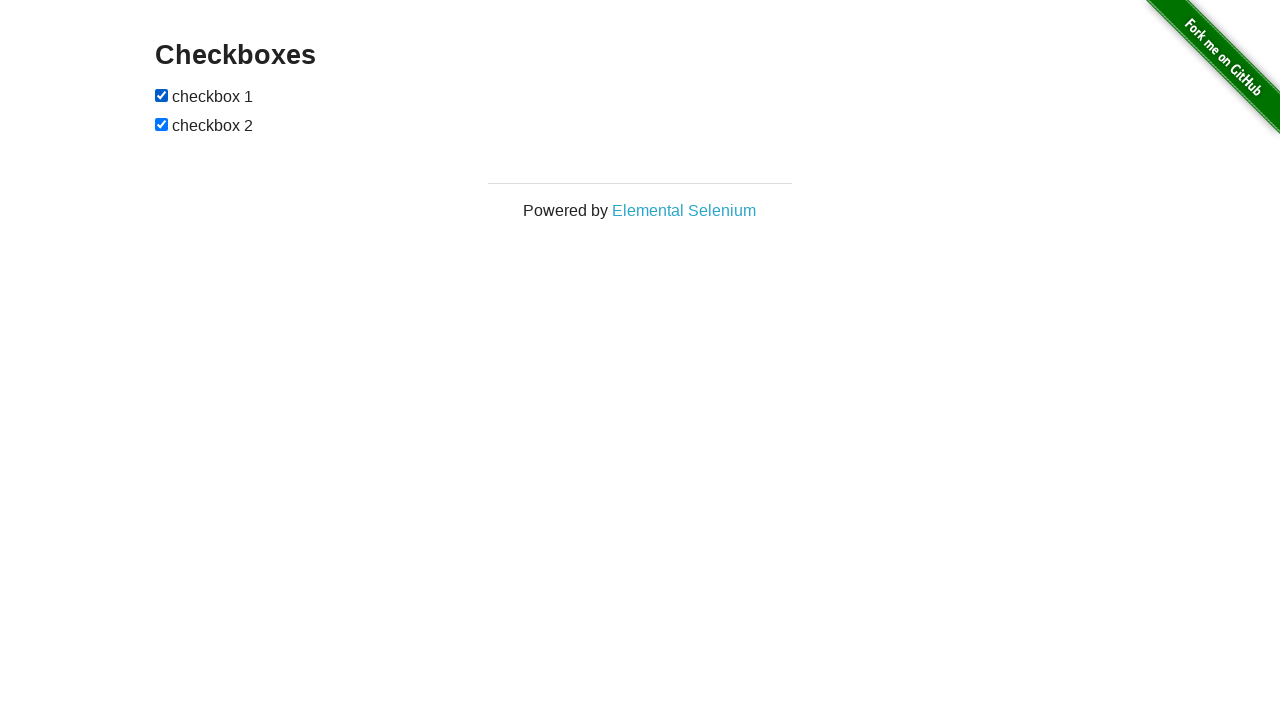

Verified checkbox 0 is checked
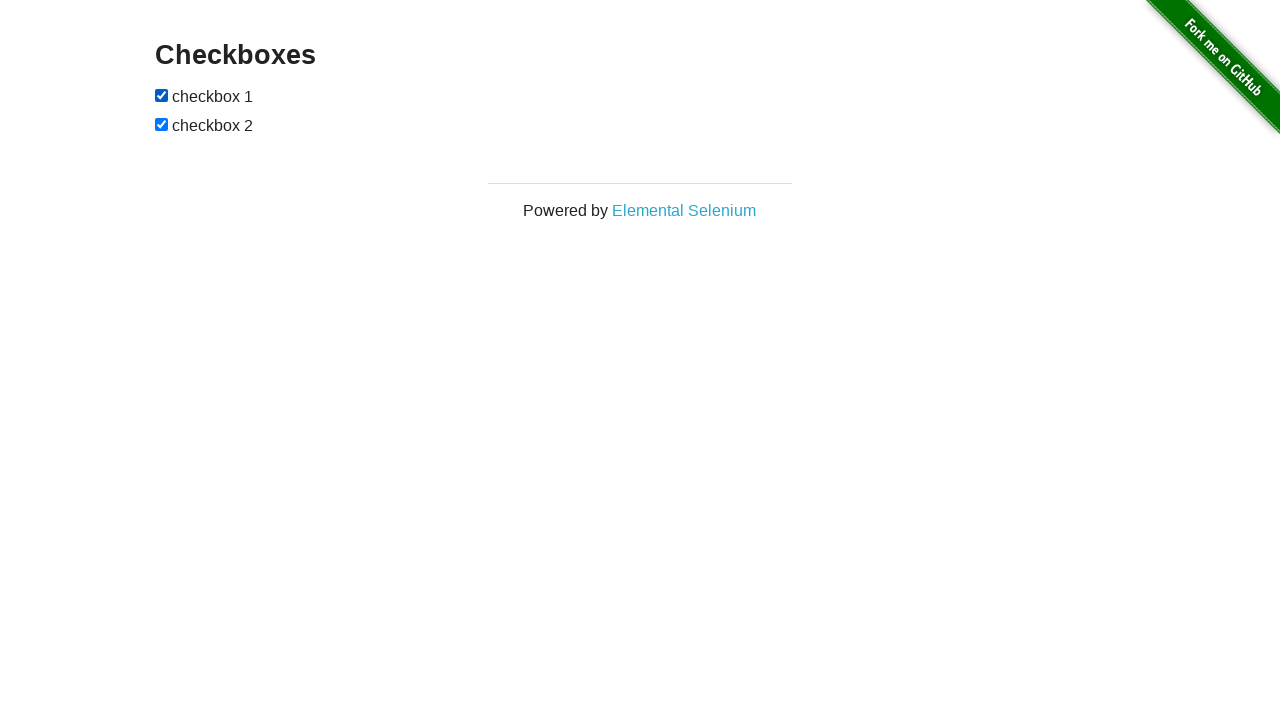

Verified checkbox 1 is checked
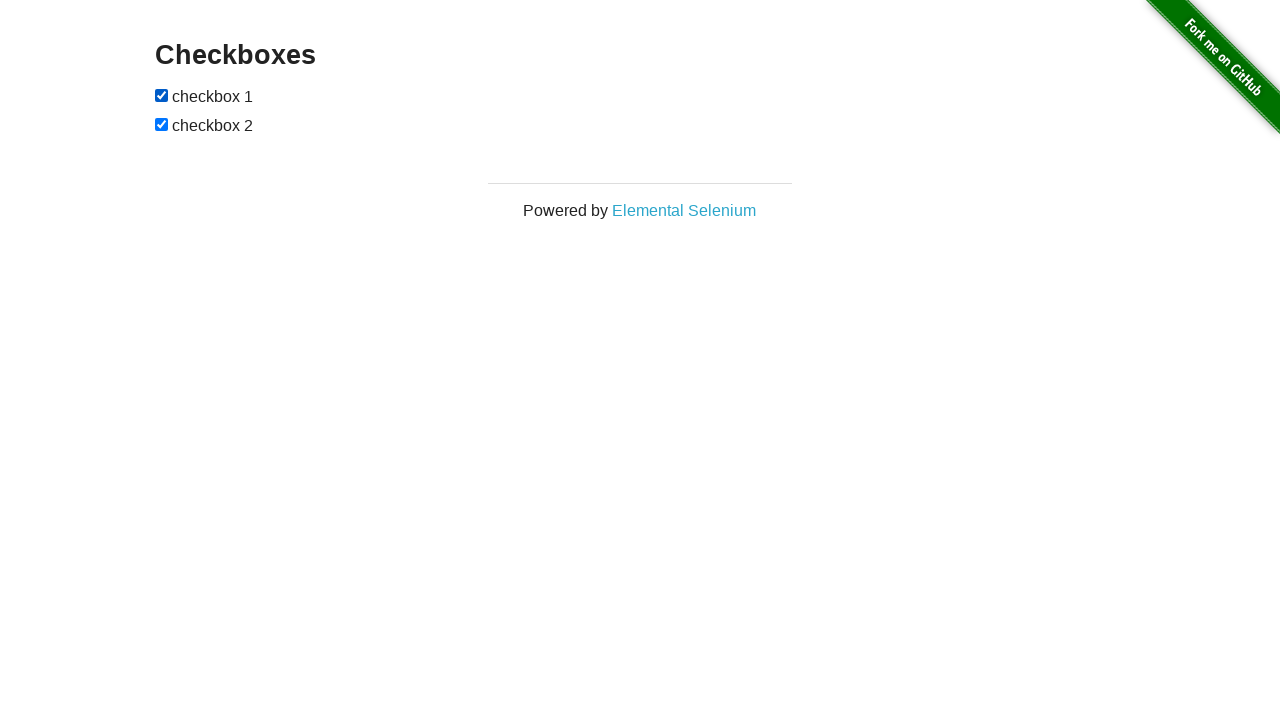

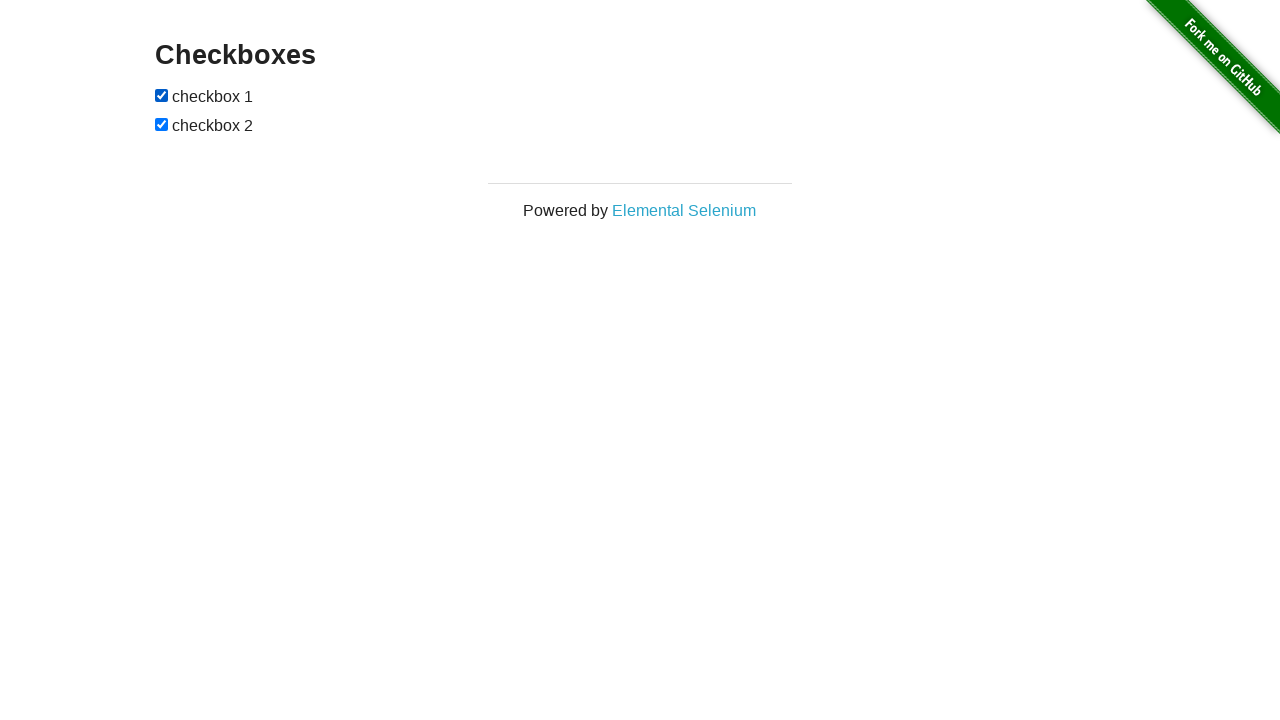